Tests table sorting functionality by clicking on the "First Name" column header to sort the table

Starting URL: https://the-internet.herokuapp.com/tables

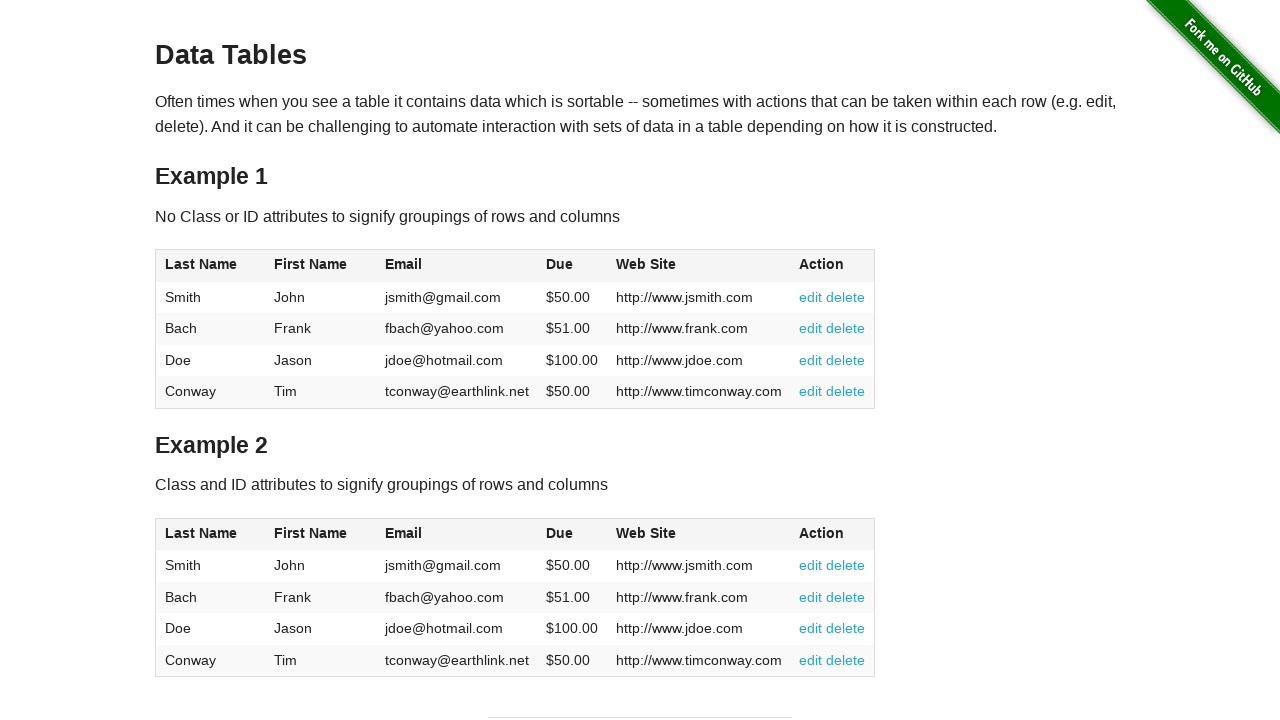

Waited for table #table1 to be visible
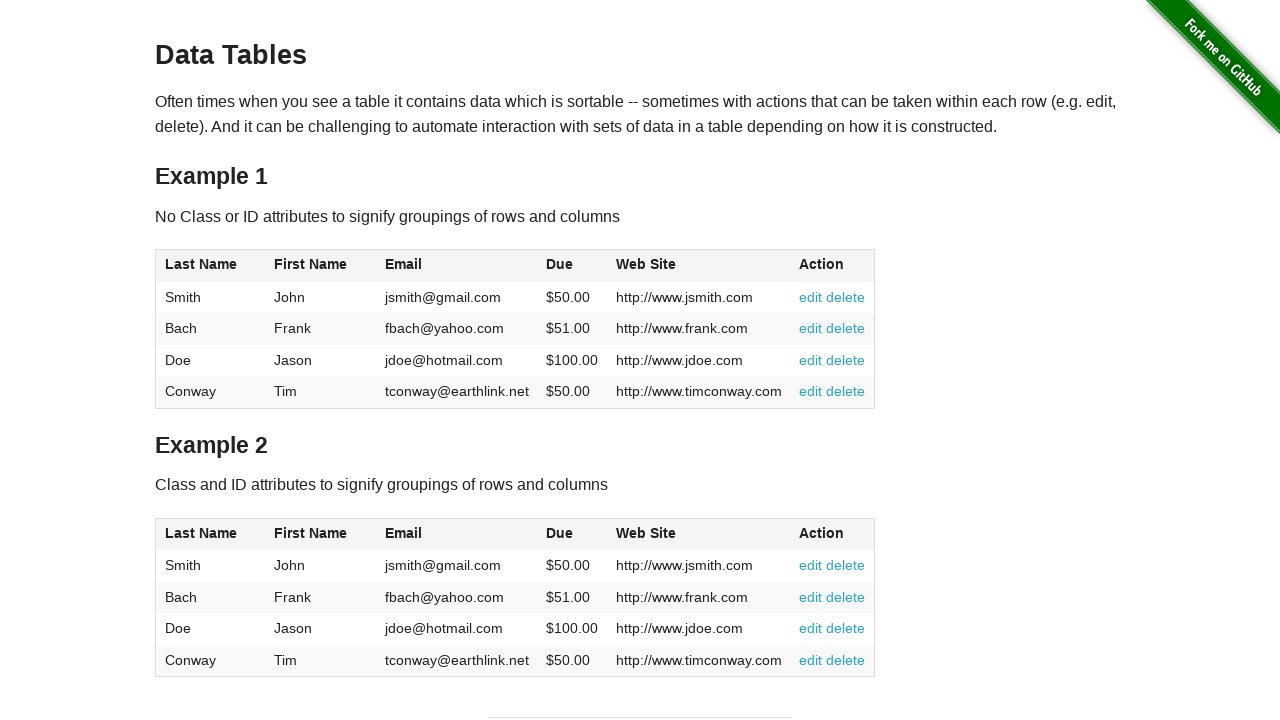

Clicked on 'First Name' column header to sort table at (321, 266) on #table1 thead tr th:has-text('First Name')
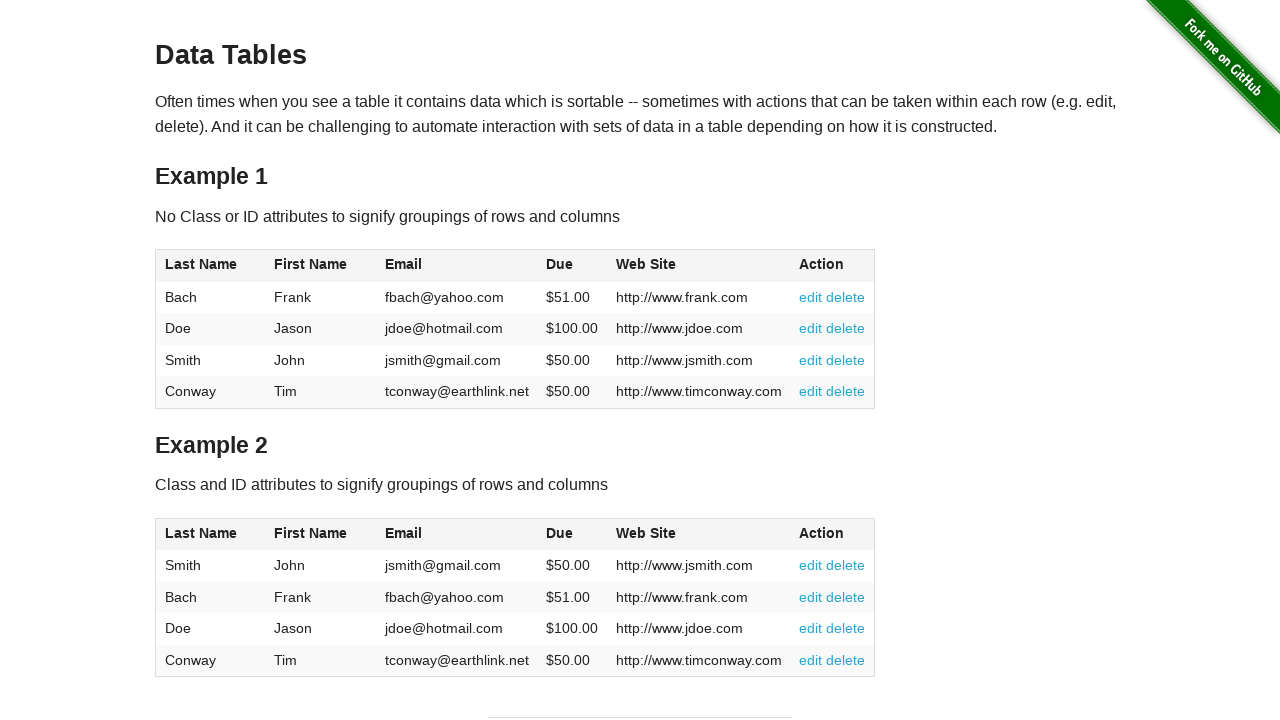

Waited for table to update after sorting
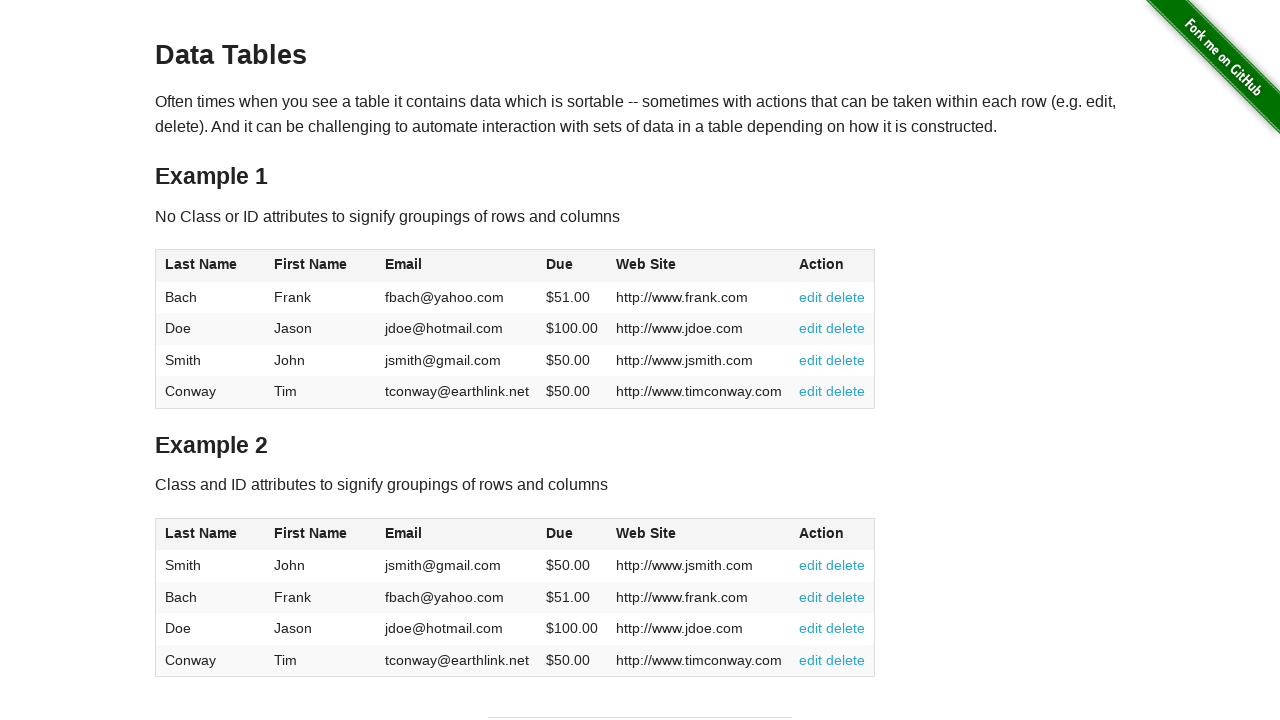

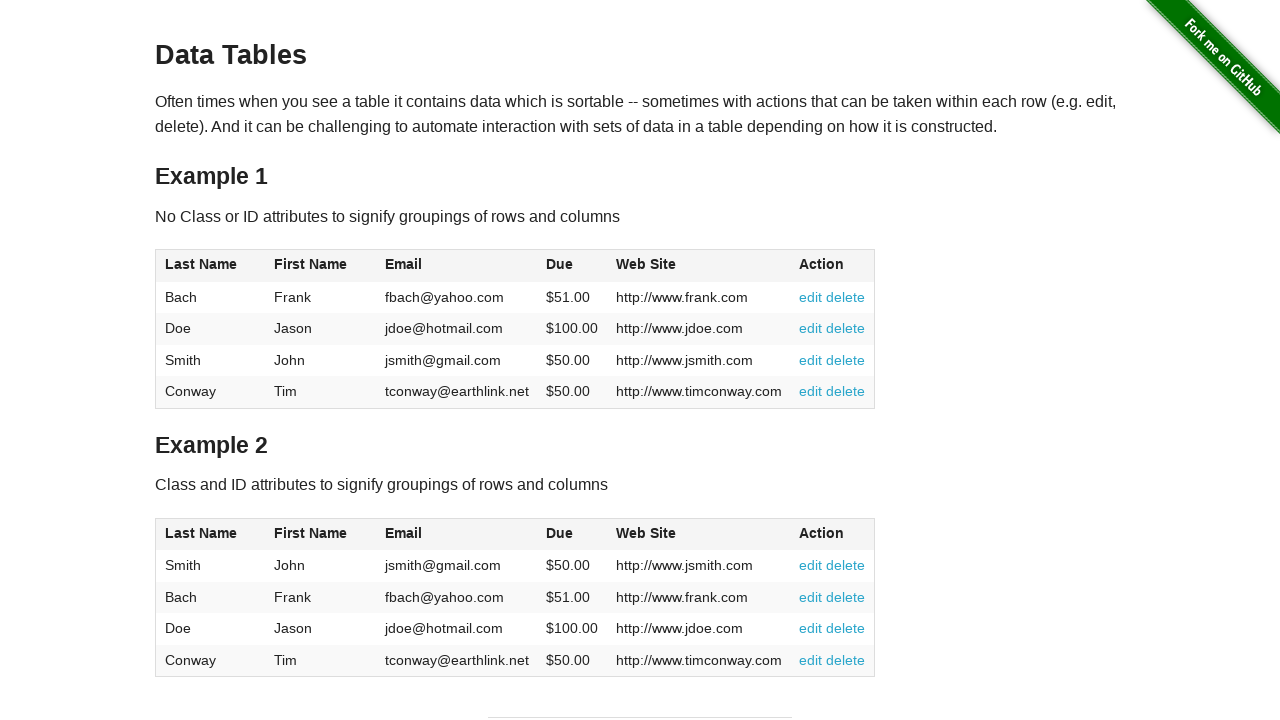